Navigates to zlti.com homepage and verifies that anchor links are present on the page

Starting URL: http://www.zlti.com

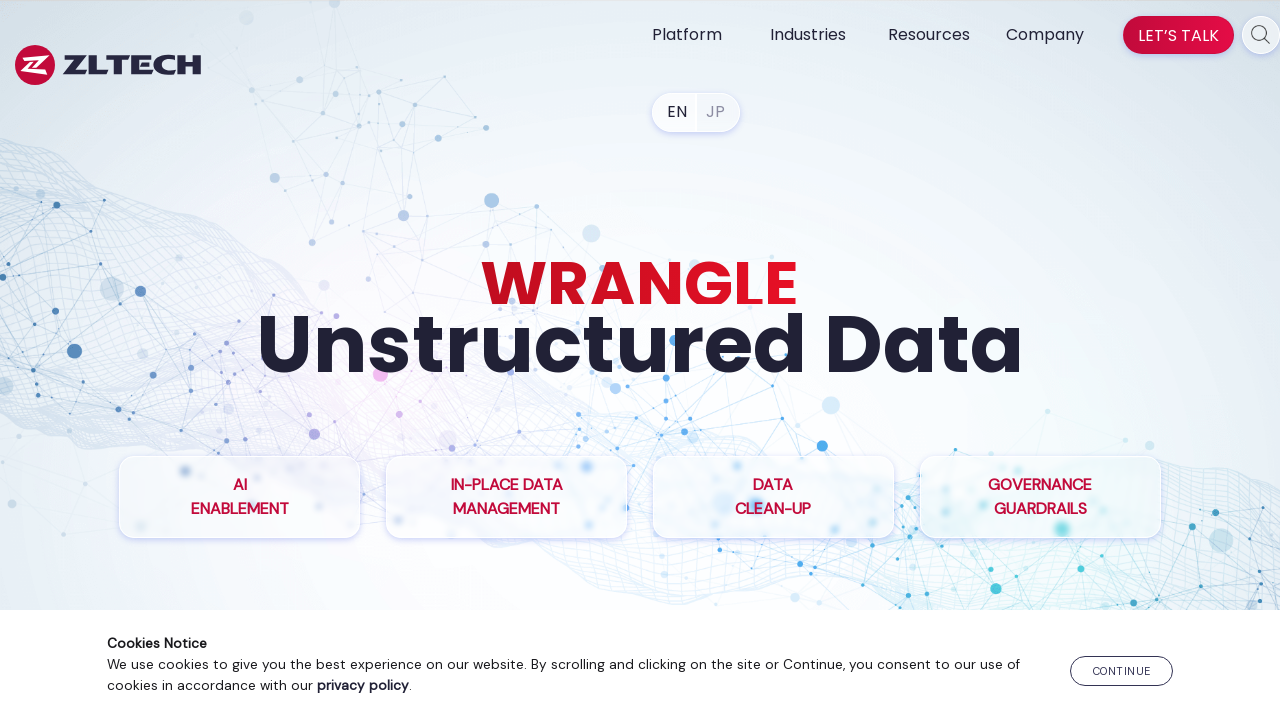

Waited for anchor links to be present on zlti.com homepage
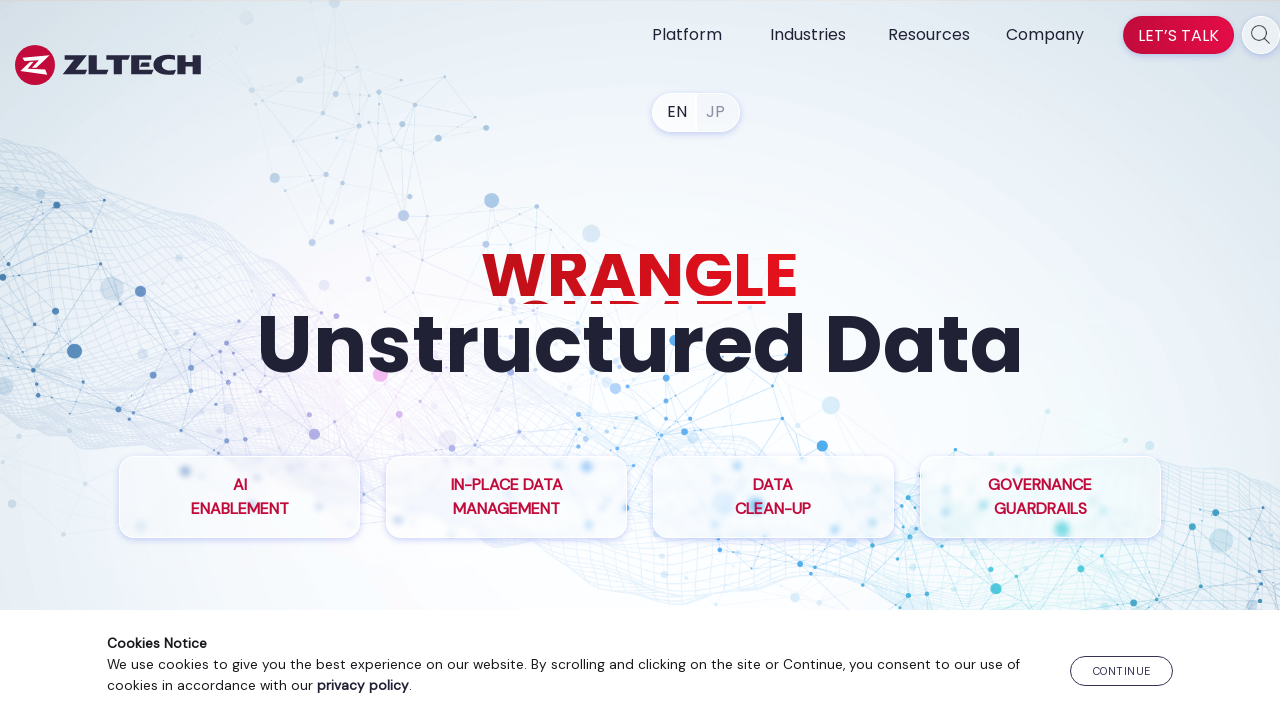

Located all anchor links on the page
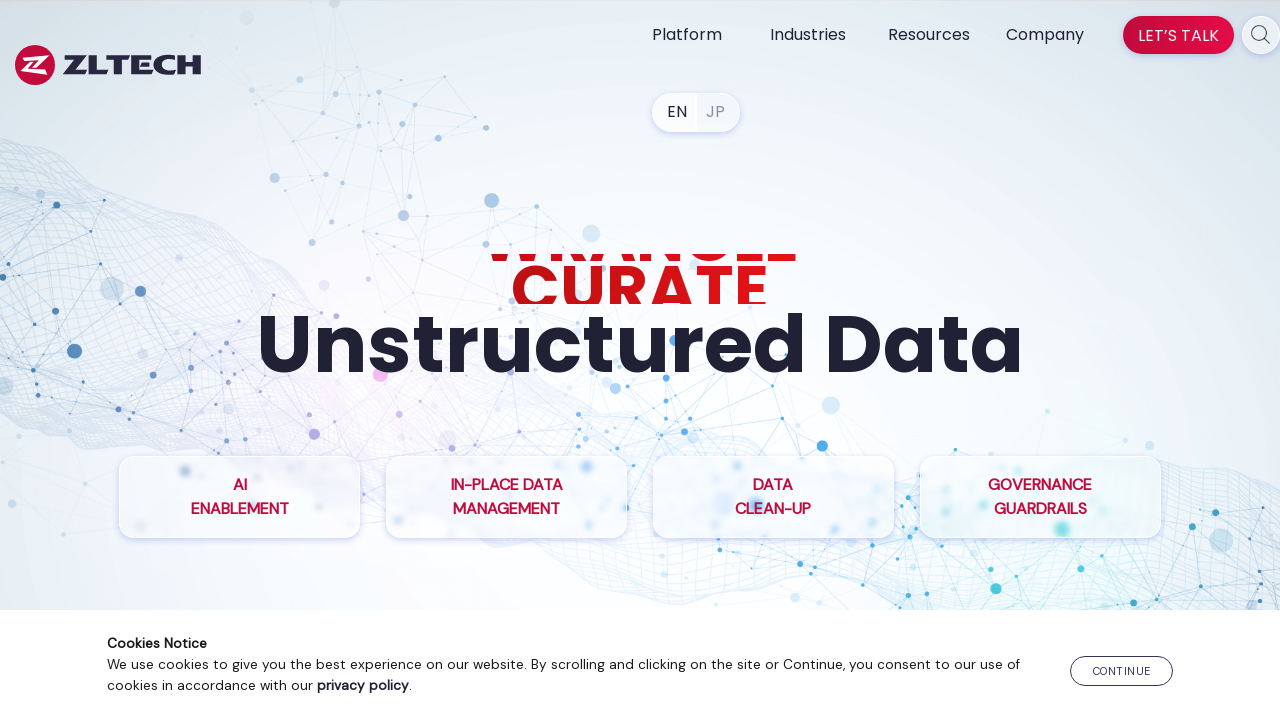

Verified first anchor link is visible and ready
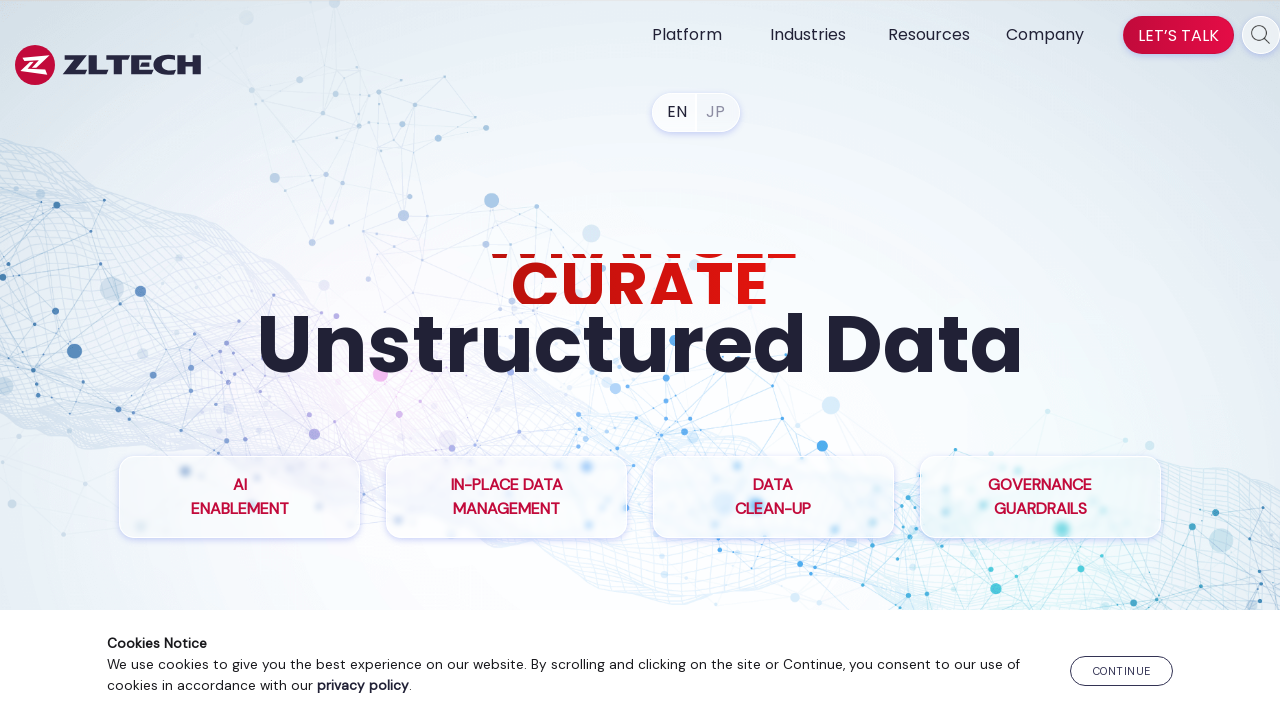

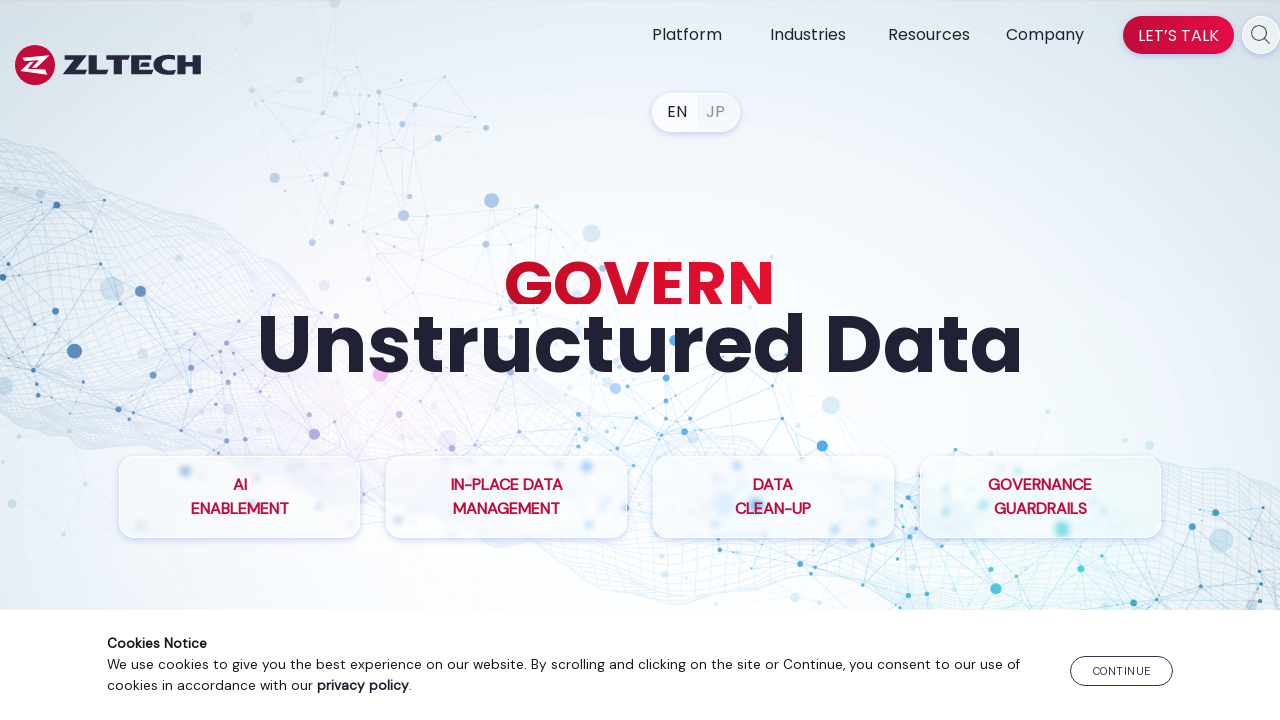